Tests various alert interactions including accepting alerts, dismissing confirmation dialogs, and entering text into prompt alerts

Starting URL: https://demoqa.com/alerts

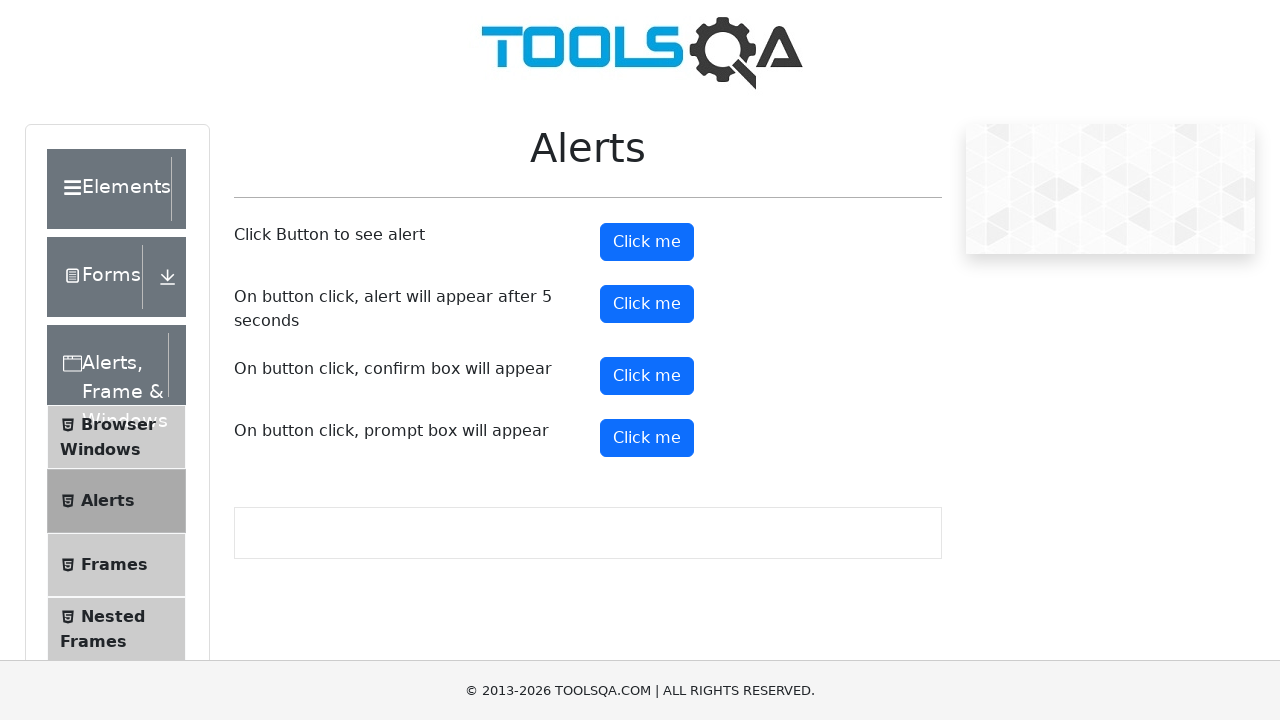

Clicked button to trigger simple alert at (647, 242) on button#alertButton
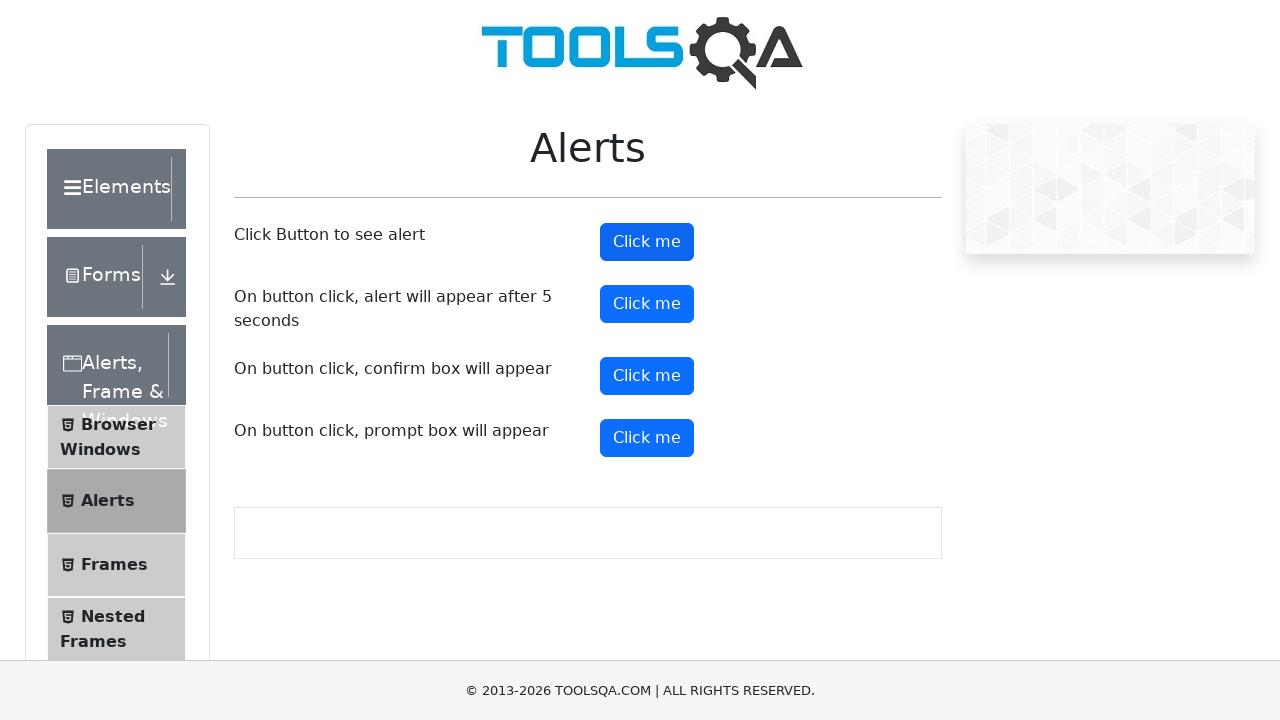

Set up dialog handler to accept alert
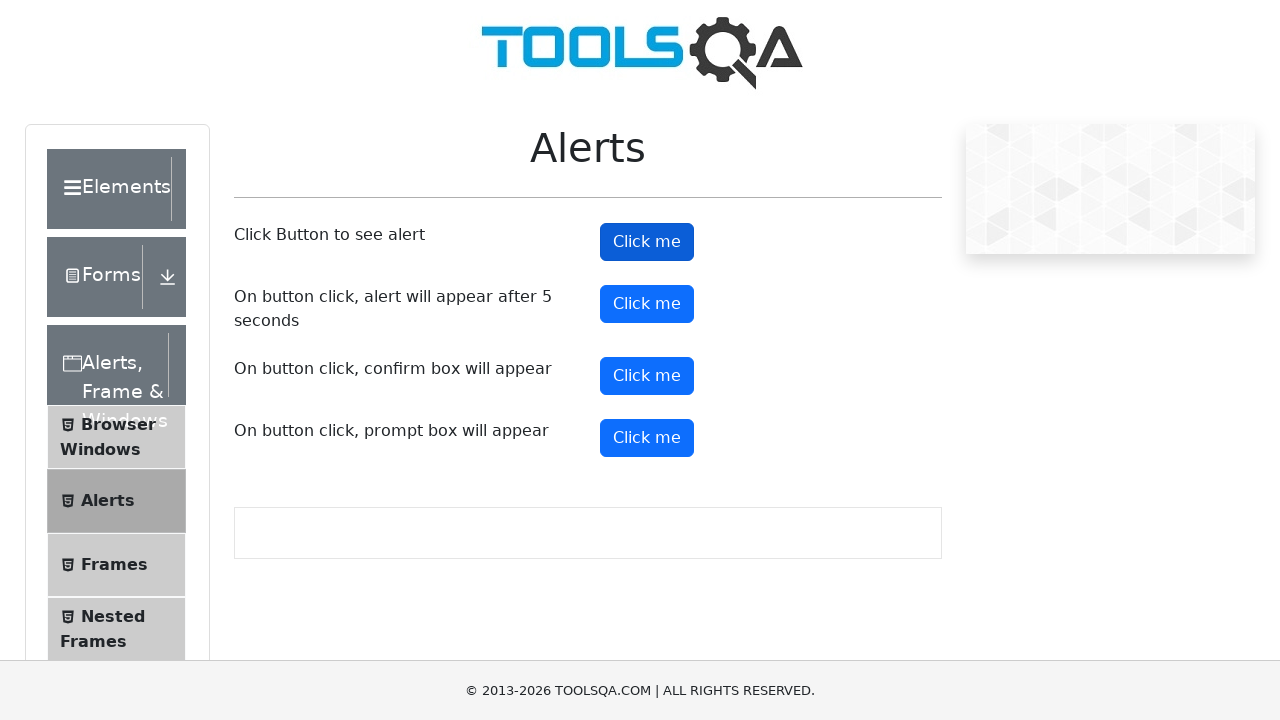

Waited for alert to be processed
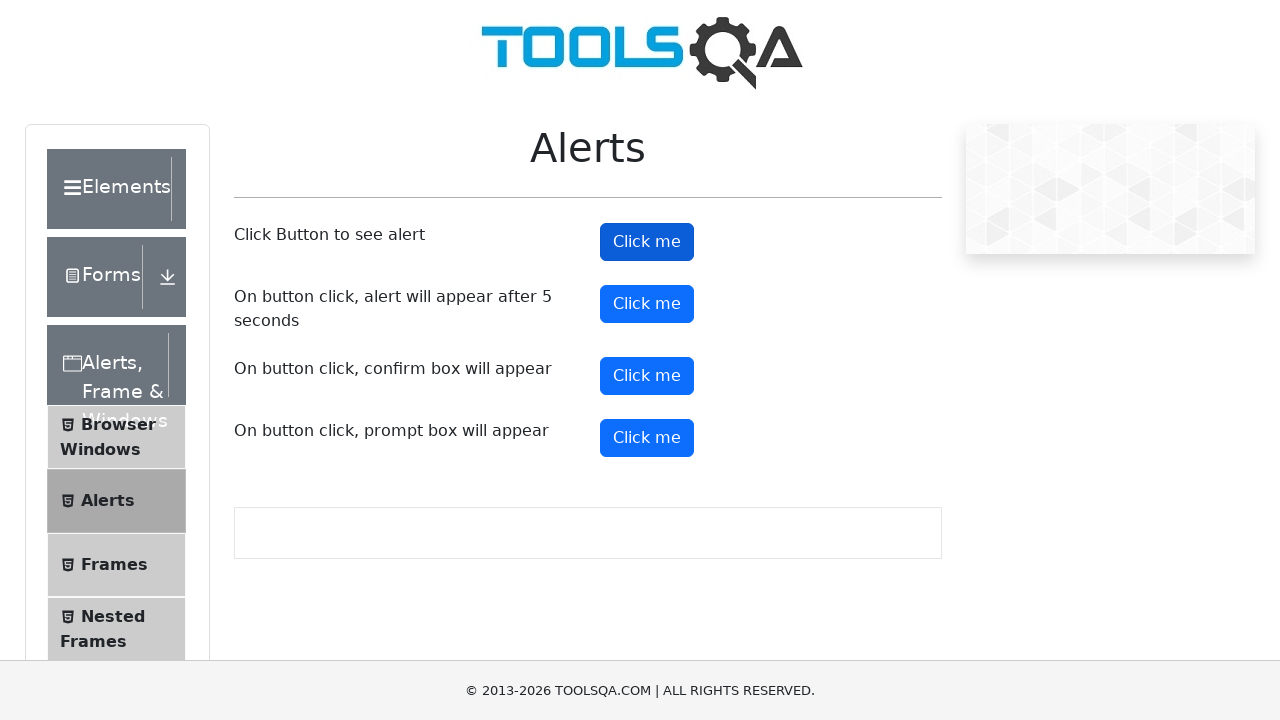

Clicked button to trigger confirmation dialog at (647, 376) on button#confirmButton
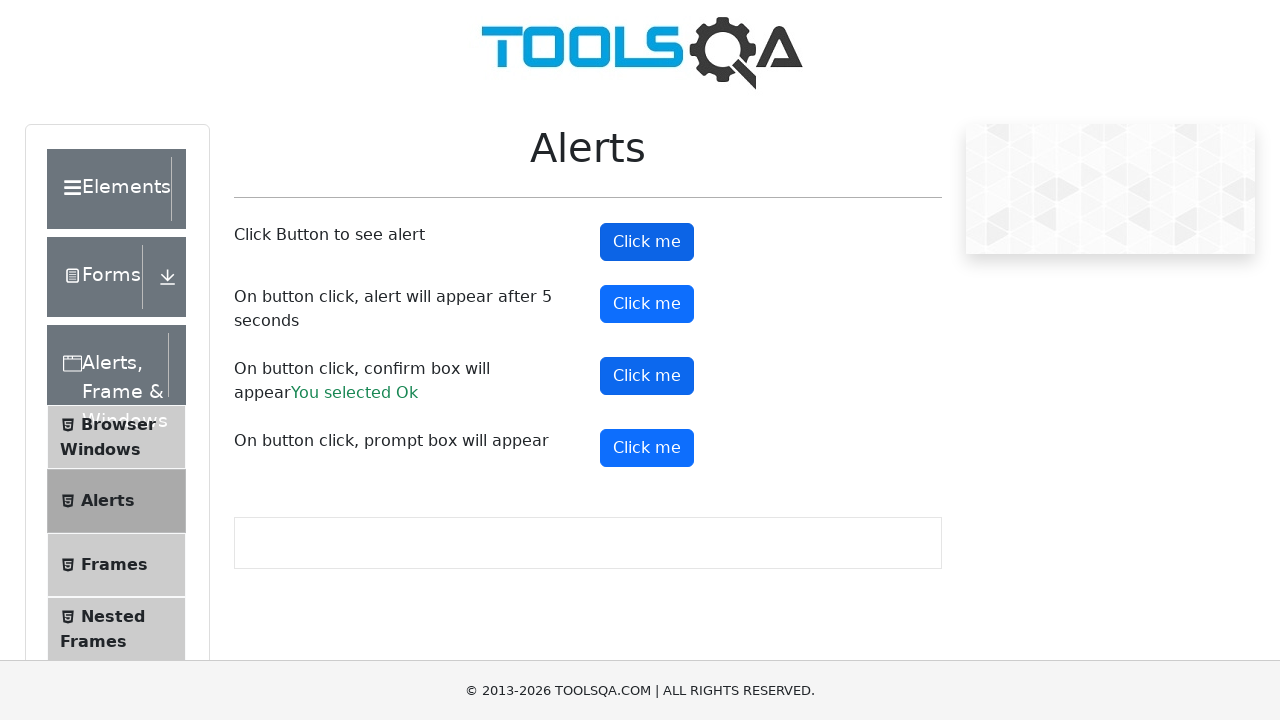

Set up dialog handler to dismiss confirmation
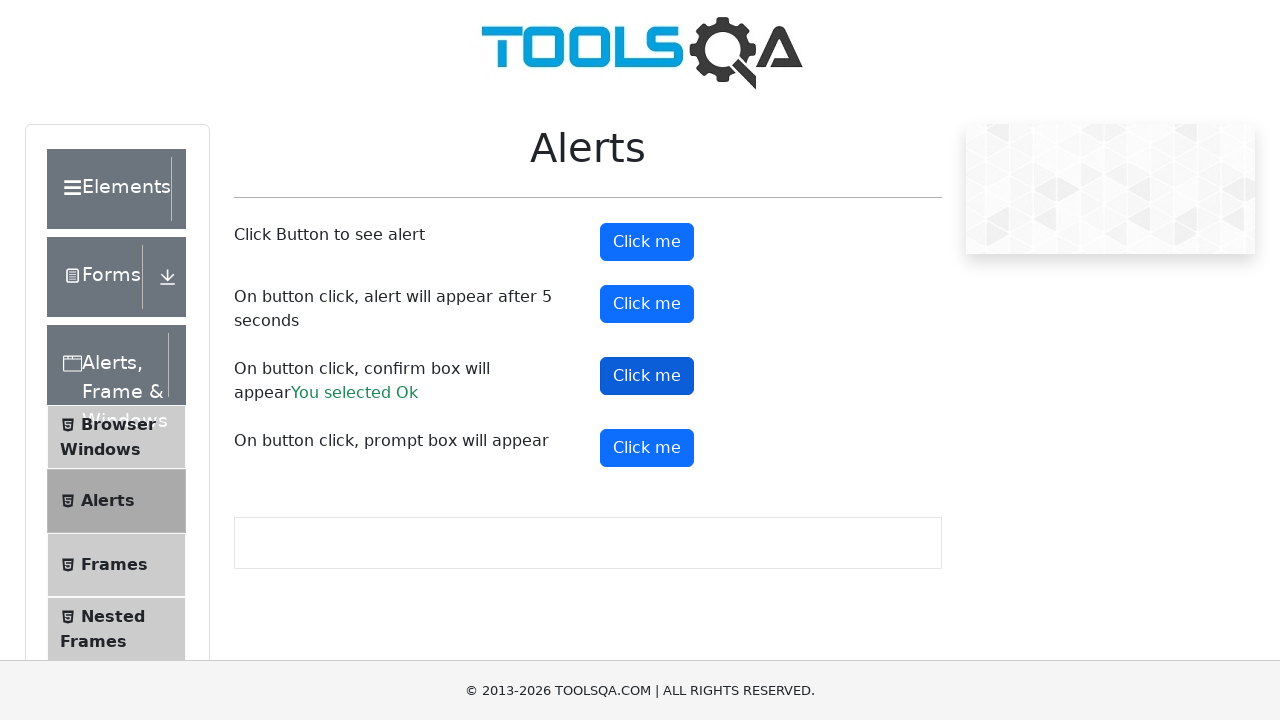

Waited for confirmation dialog to be processed
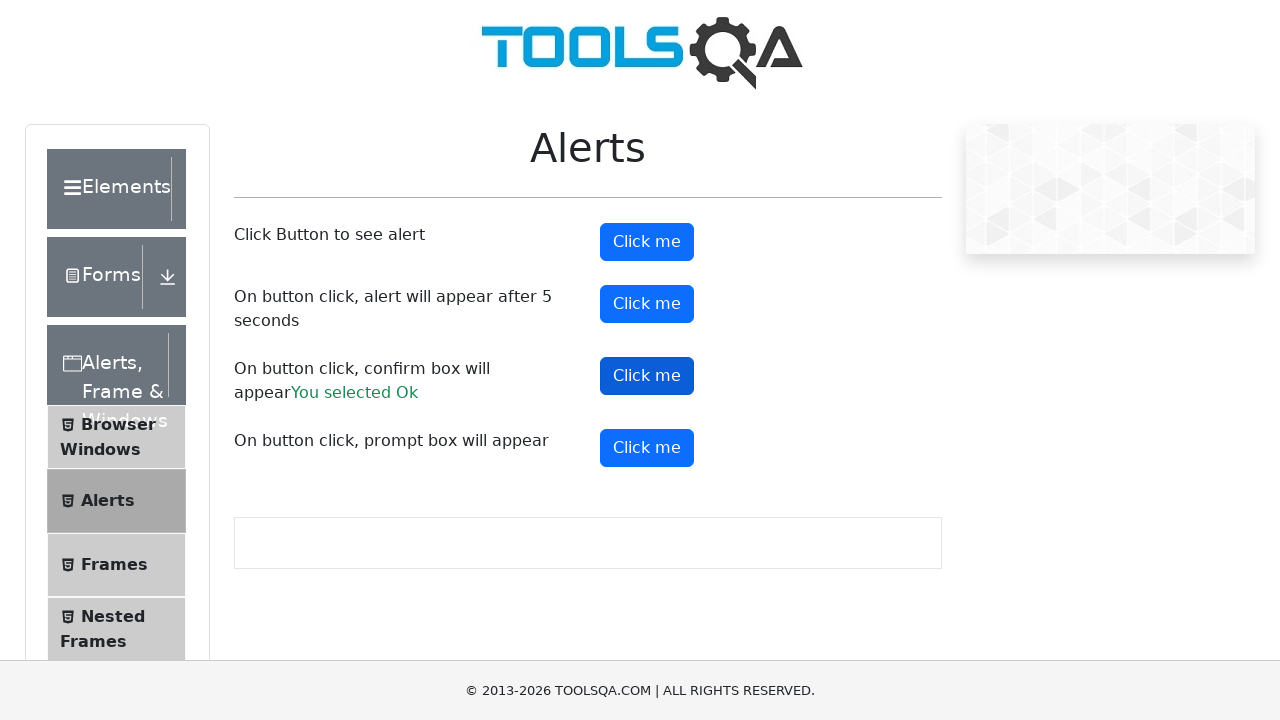

Clicked button to trigger prompt dialog at (647, 448) on button#promtButton
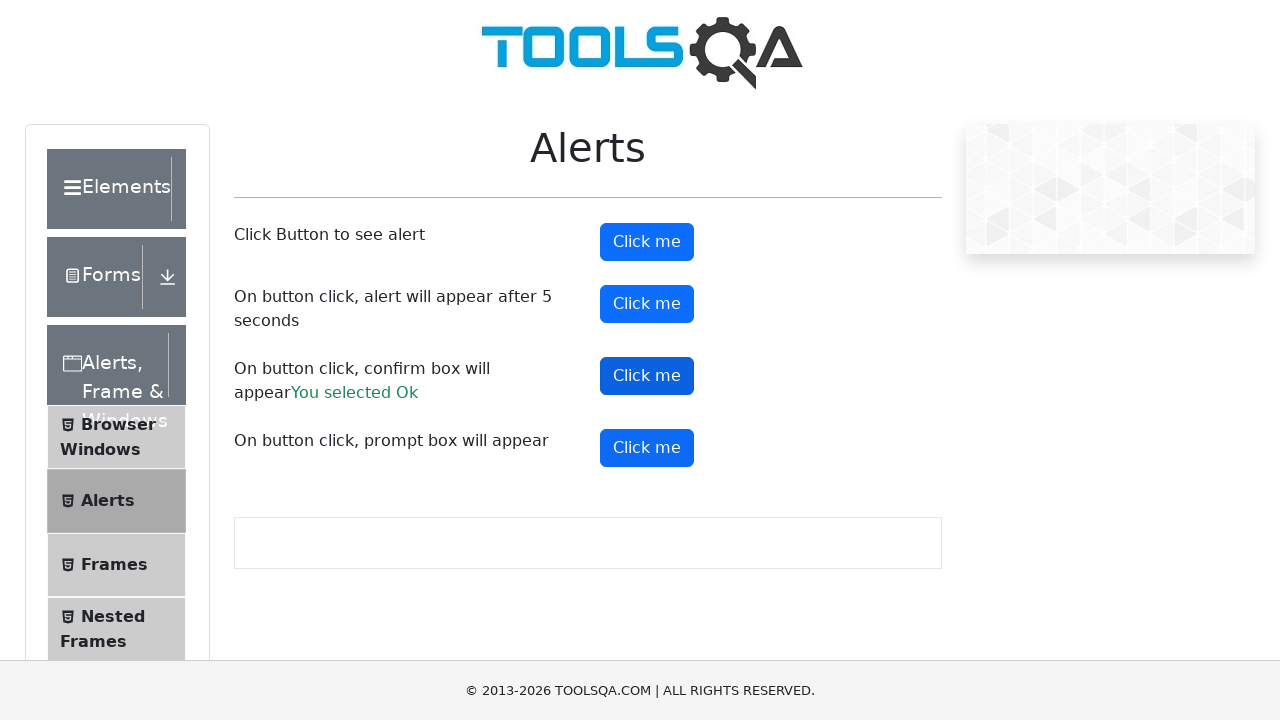

Set up dialog handler to enter 'Hello world' and accept prompt
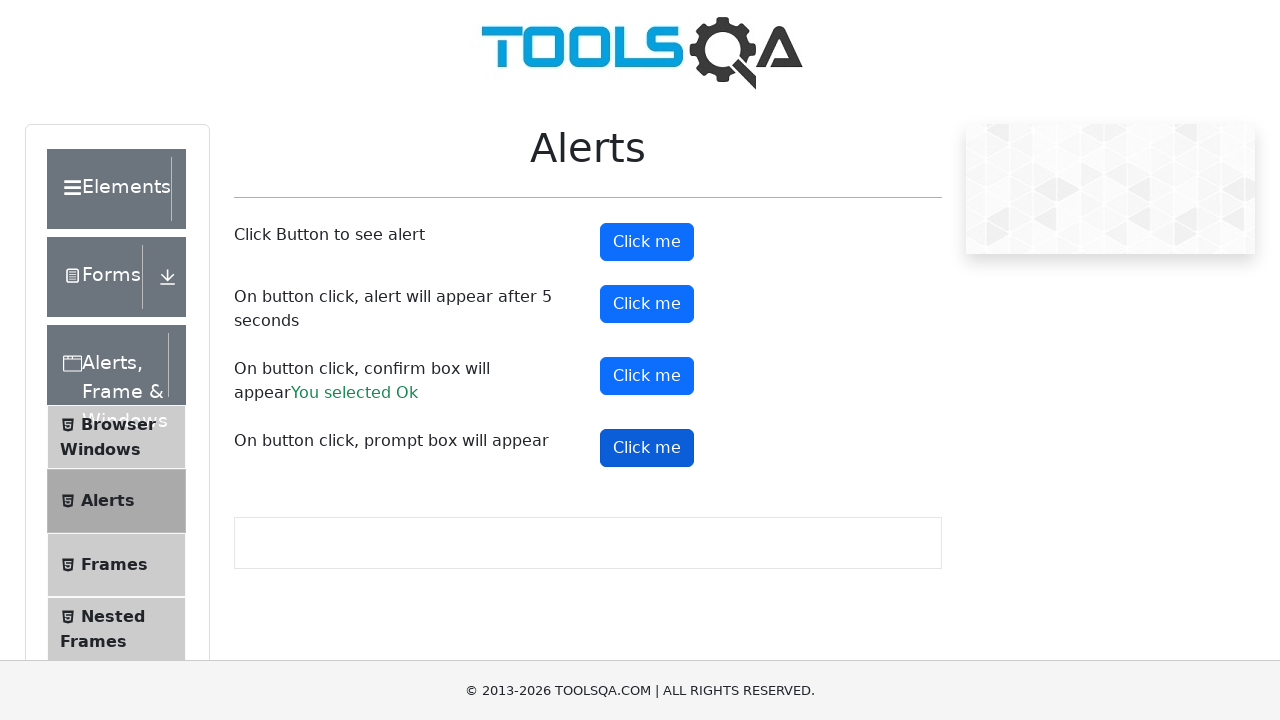

Waited for prompt dialog to be processed
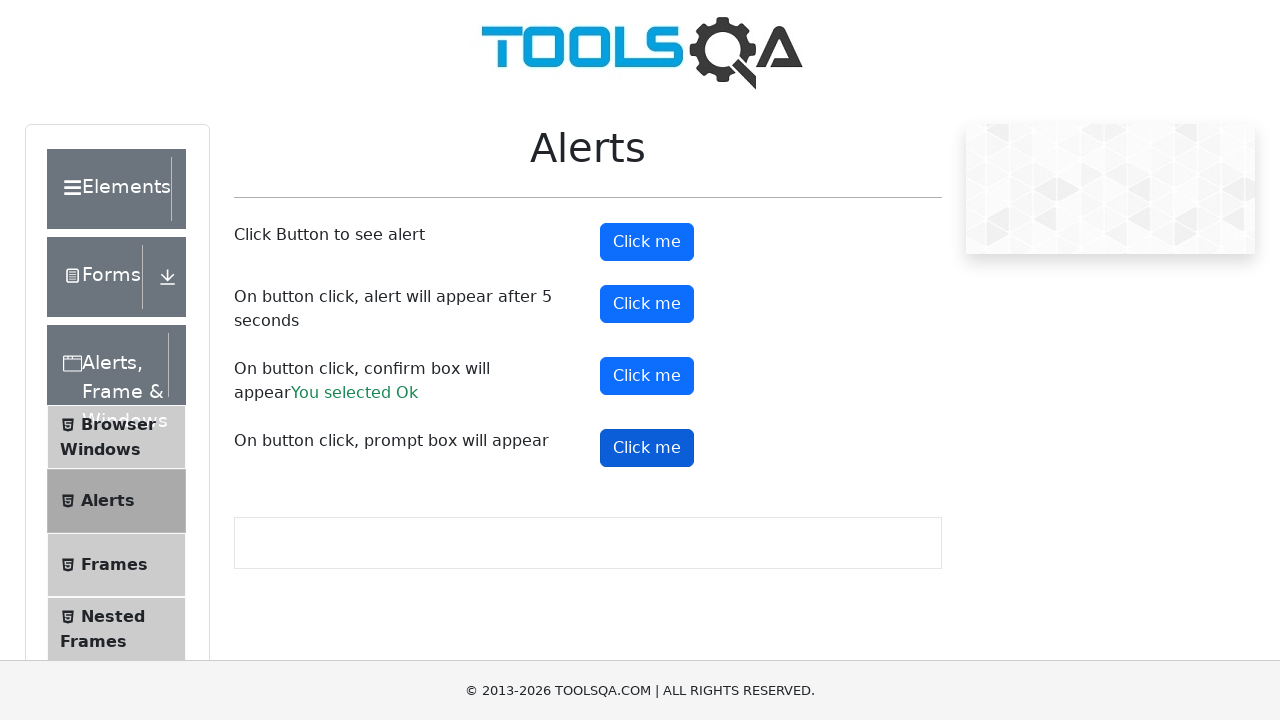

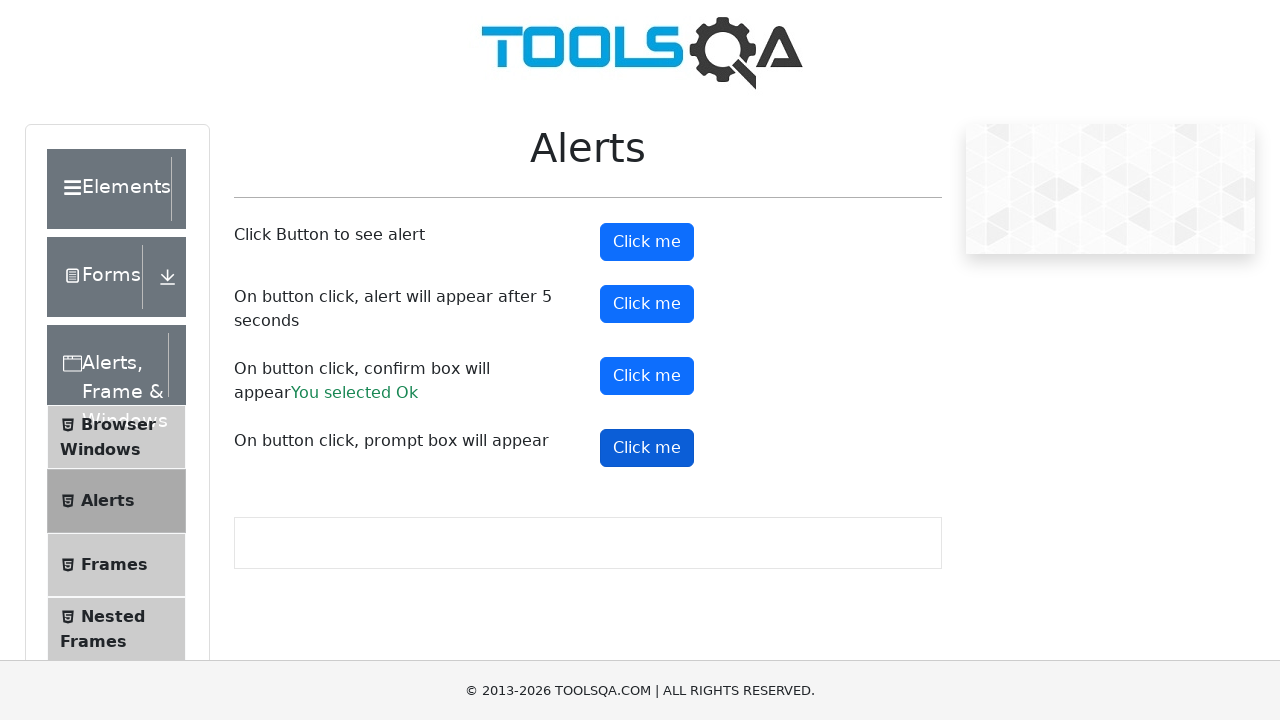